Tests drag and drop functionality by dragging column A to column B and then back

Starting URL: https://the-internet.herokuapp.com/drag_and_drop

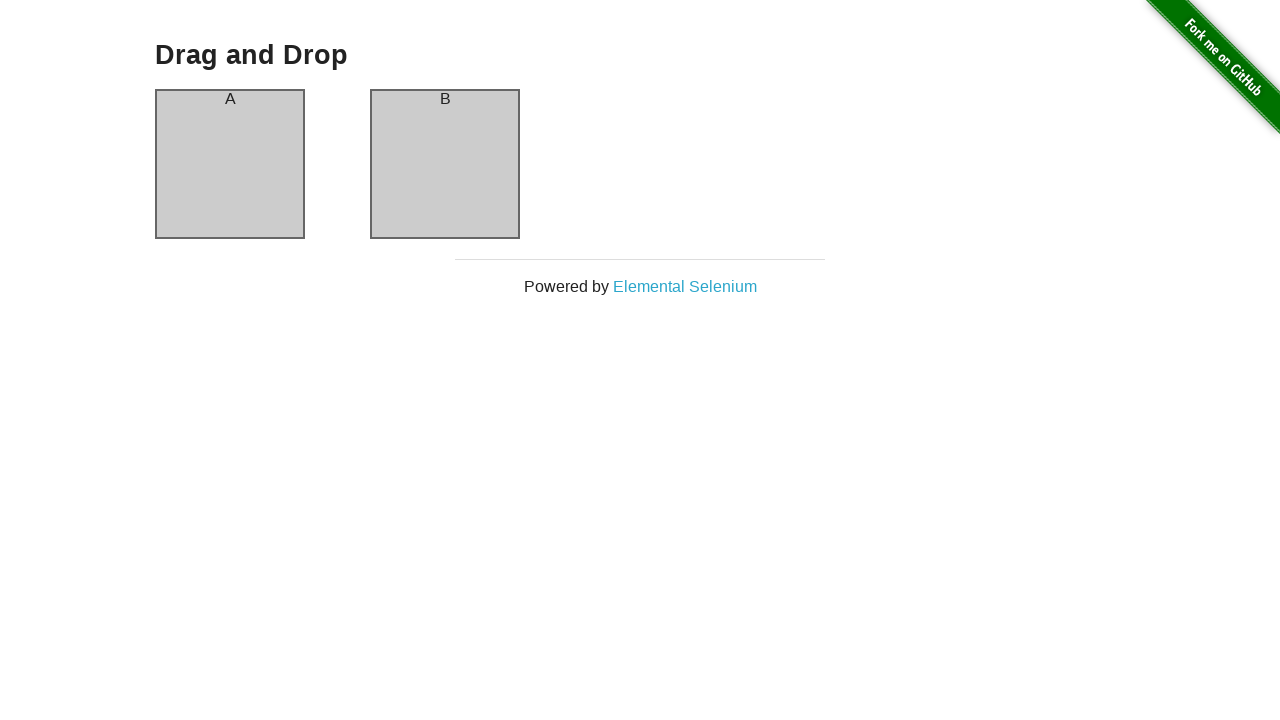

Drag And Drop heading is visible
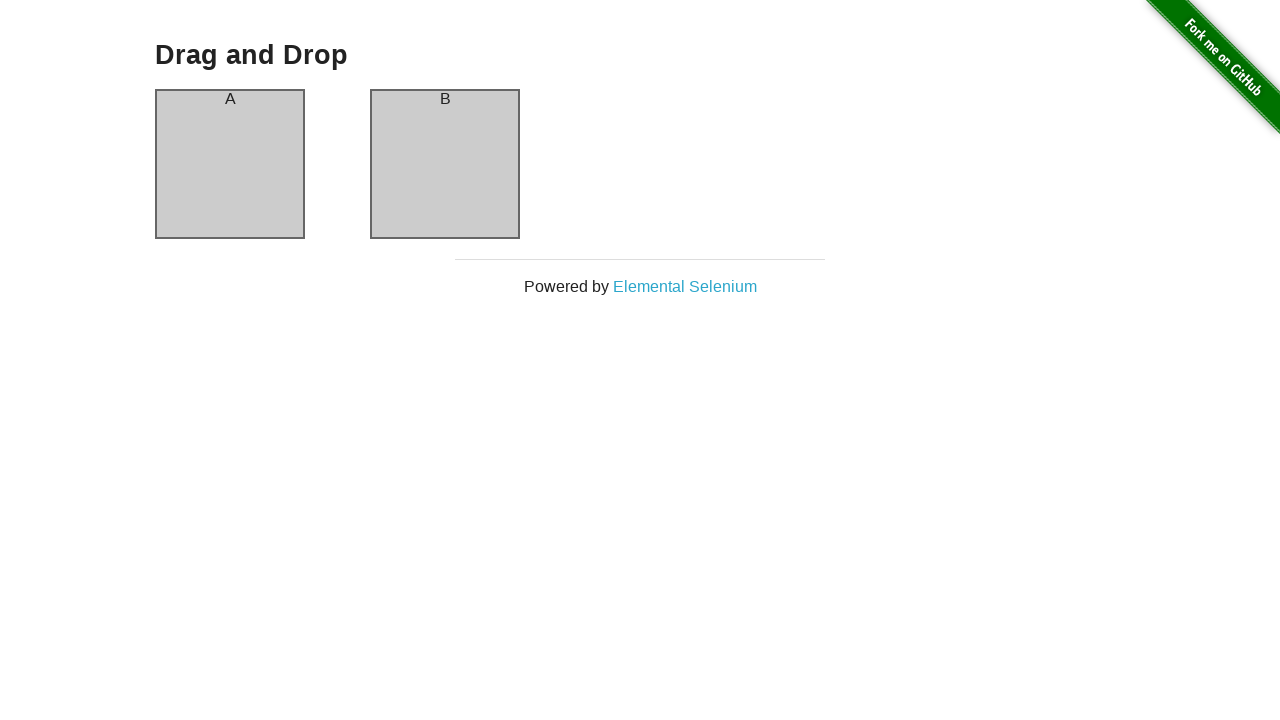

Dragged column A to column B at (445, 164)
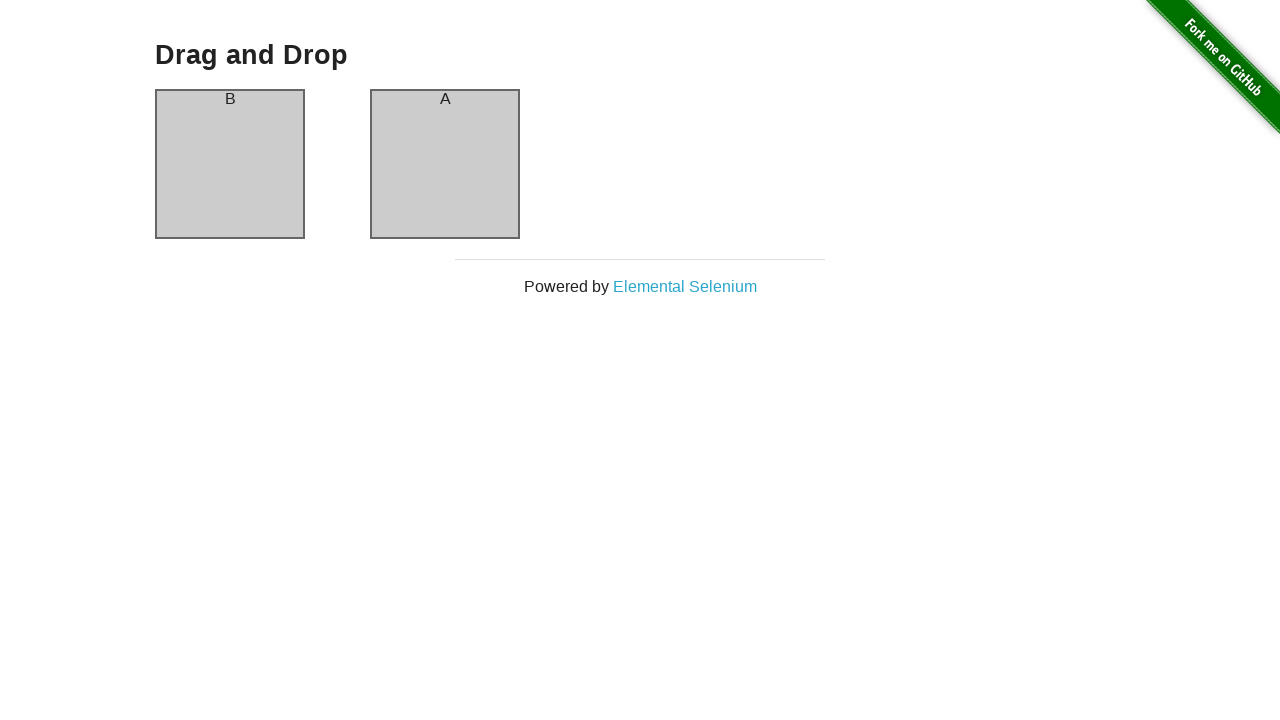

Dragged column B back to column A position at (230, 164)
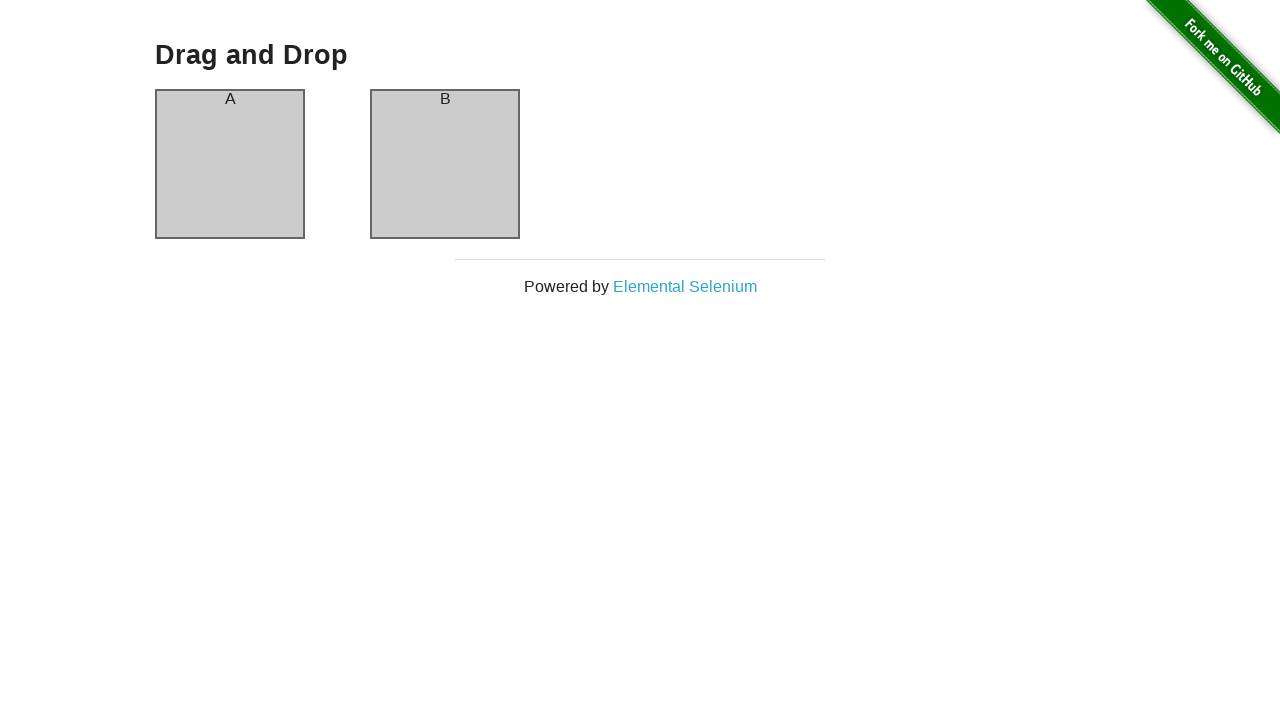

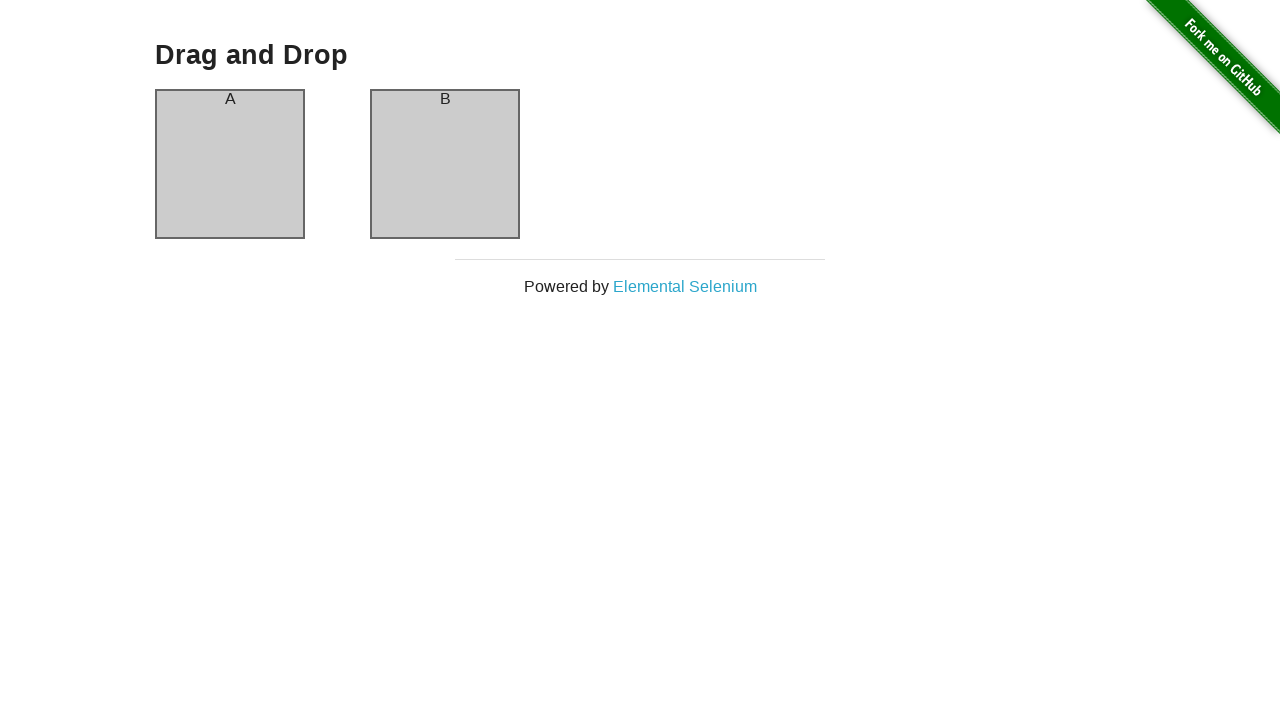